Tests the text box form on demoqa.com by filling in full name, email, current address, and permanent address fields.

Starting URL: https://demoqa.com/text-box/

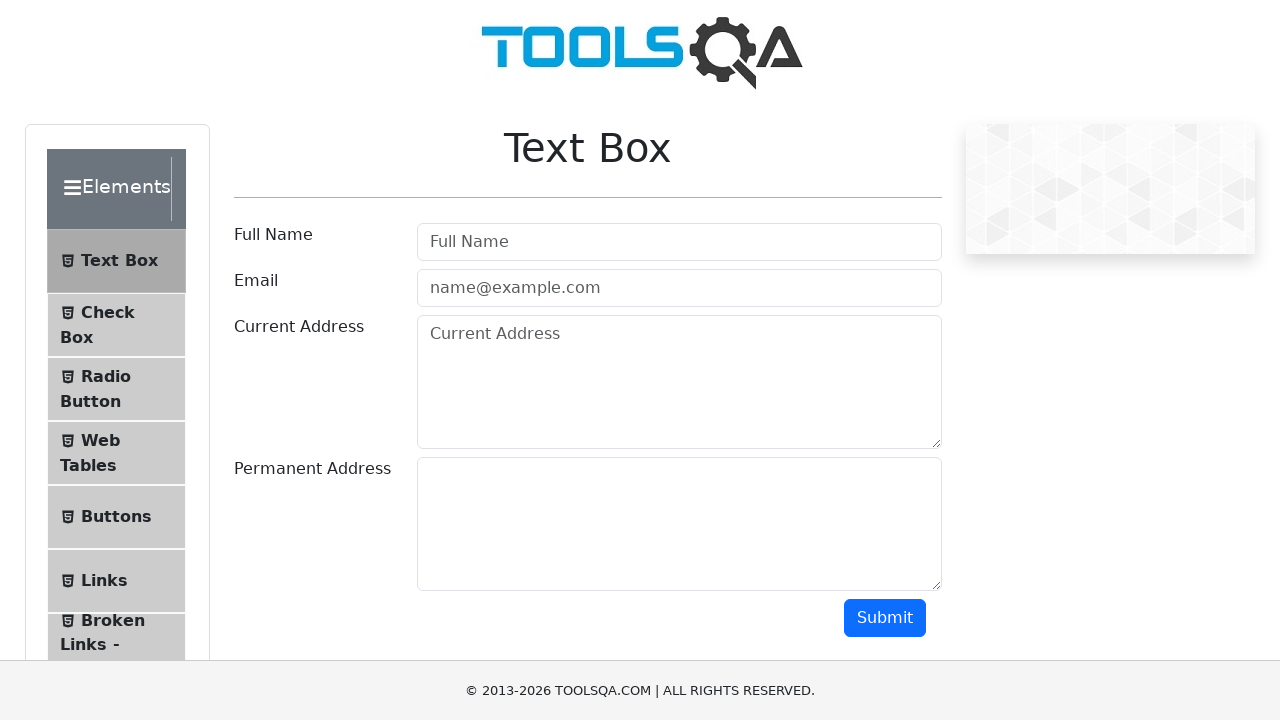

Filled full name field with 'John Doe' on #userName
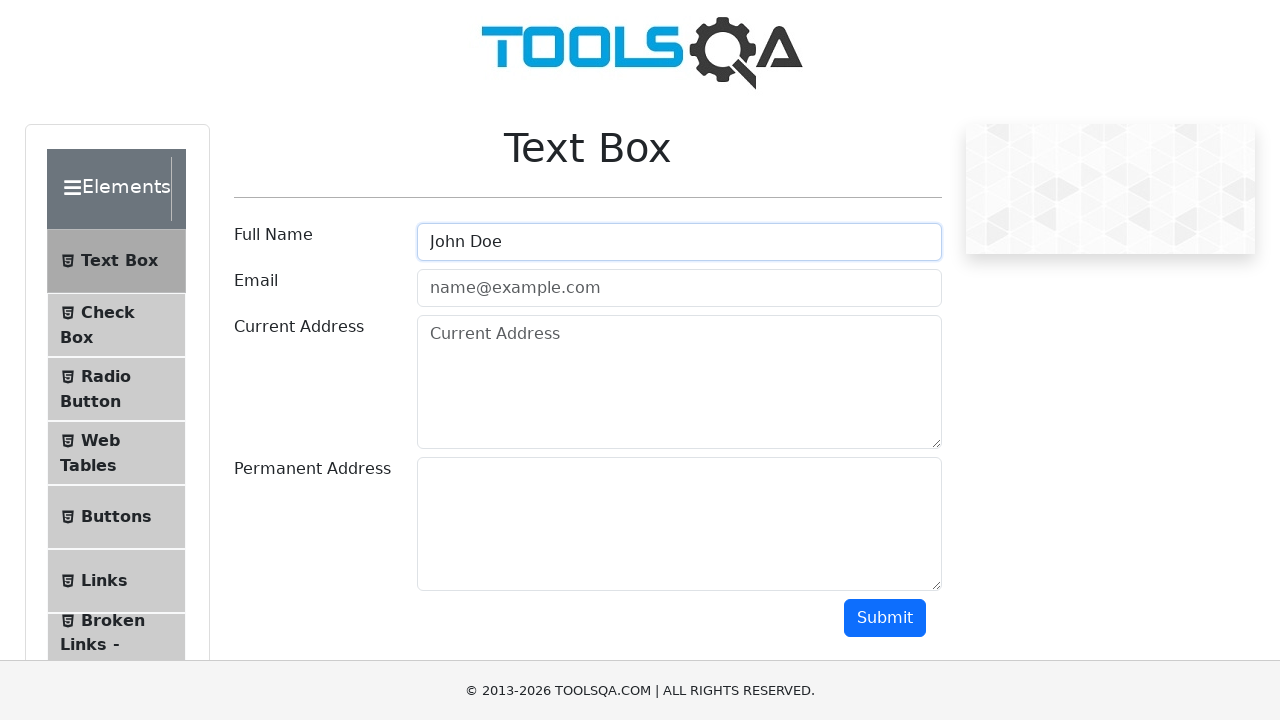

Filled email field with 'john@gmail.com' on #userEmail
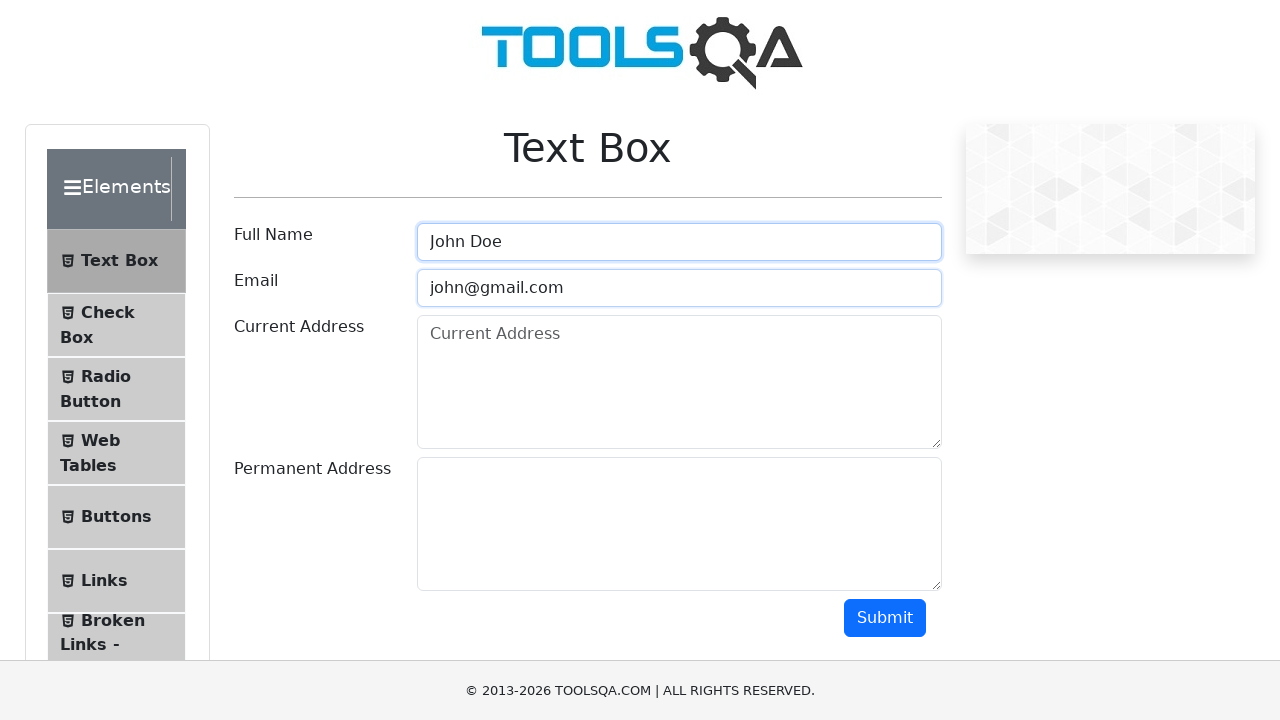

Filled current address field with '24 Ibraimova str.' on #currentAddress
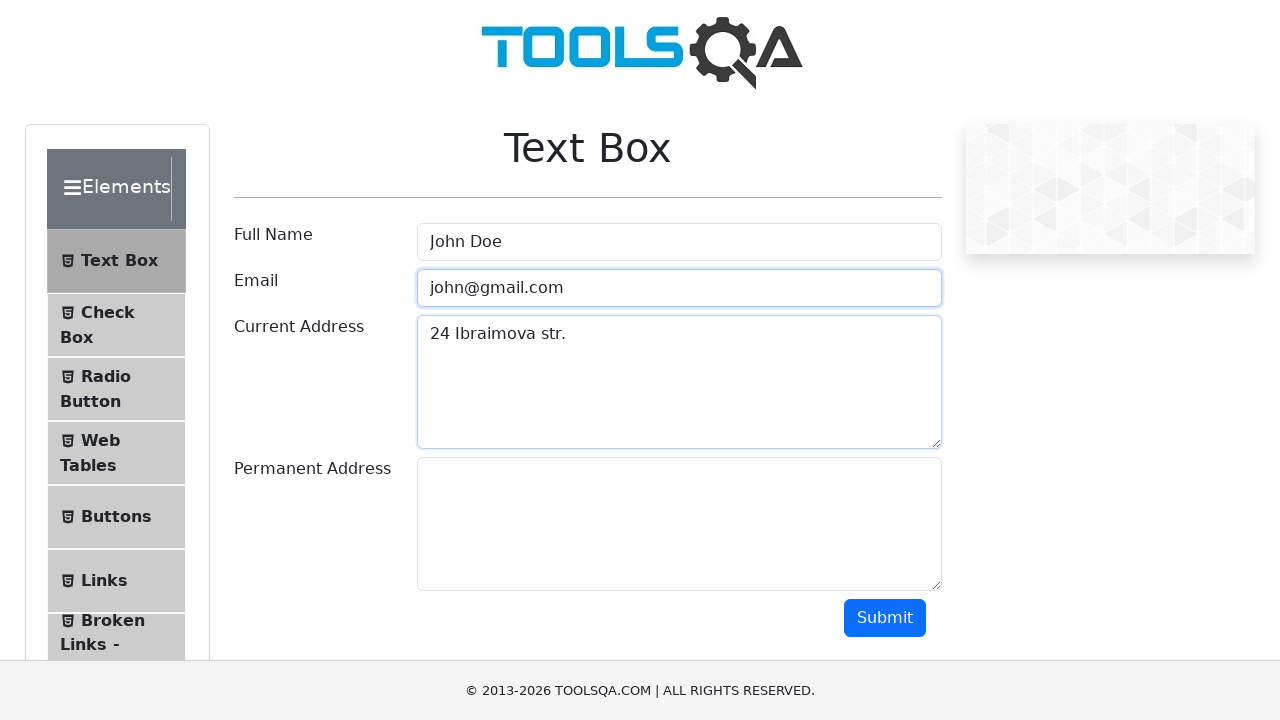

Filled permanent address field with '312 Karasaev str.' on #permanentAddress
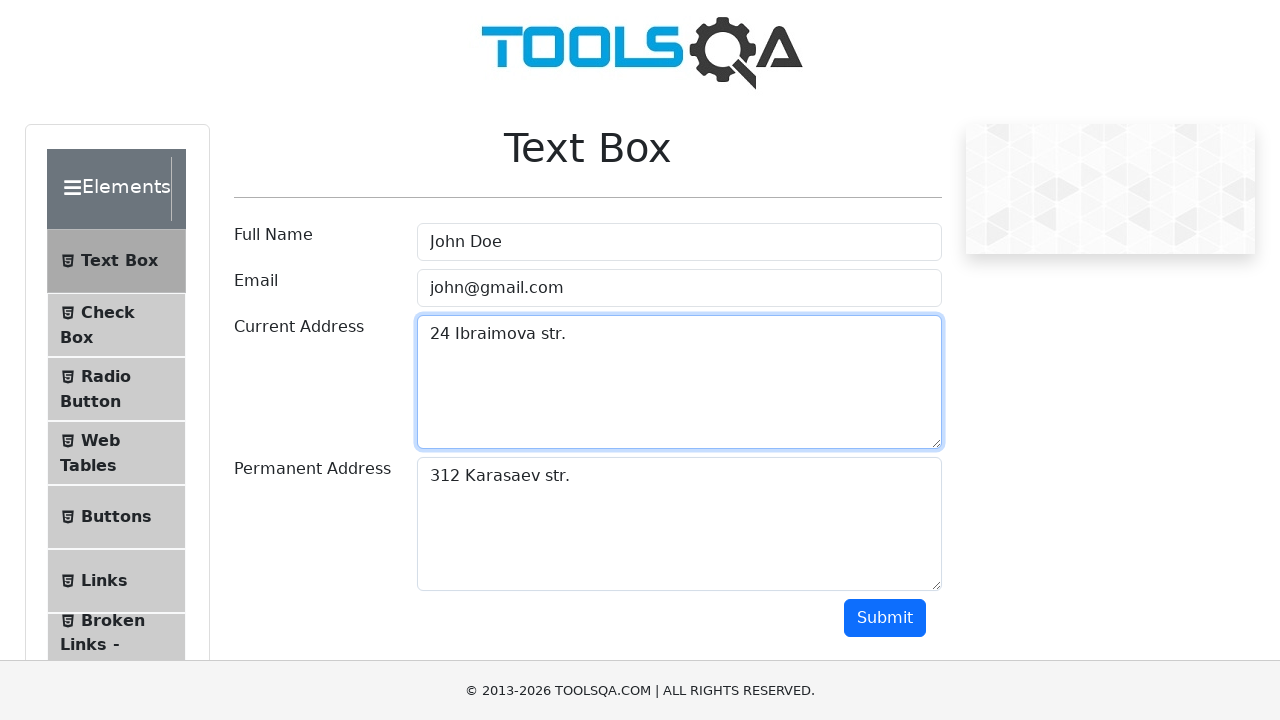

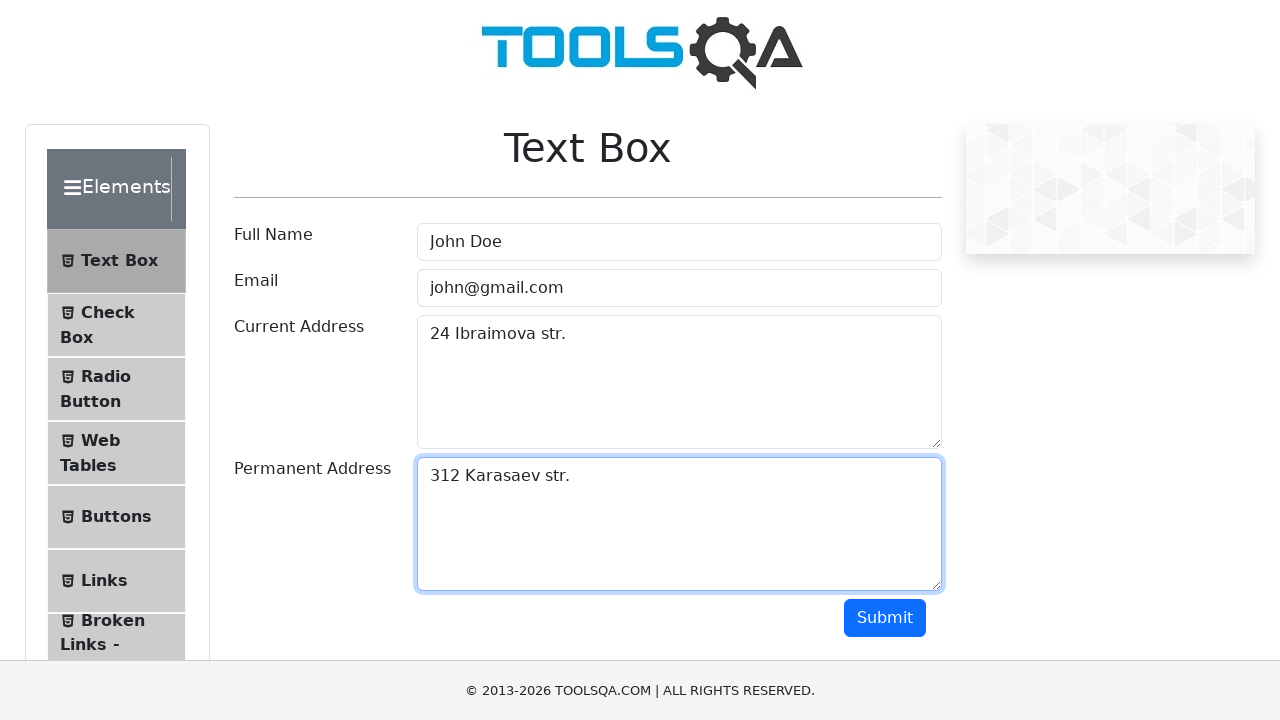